Tests entering an incorrect letter in the hangman game and verifying remaining tries decrease

Starting URL: https://agustin-caucino.github.io/Agiles-grupo-4/

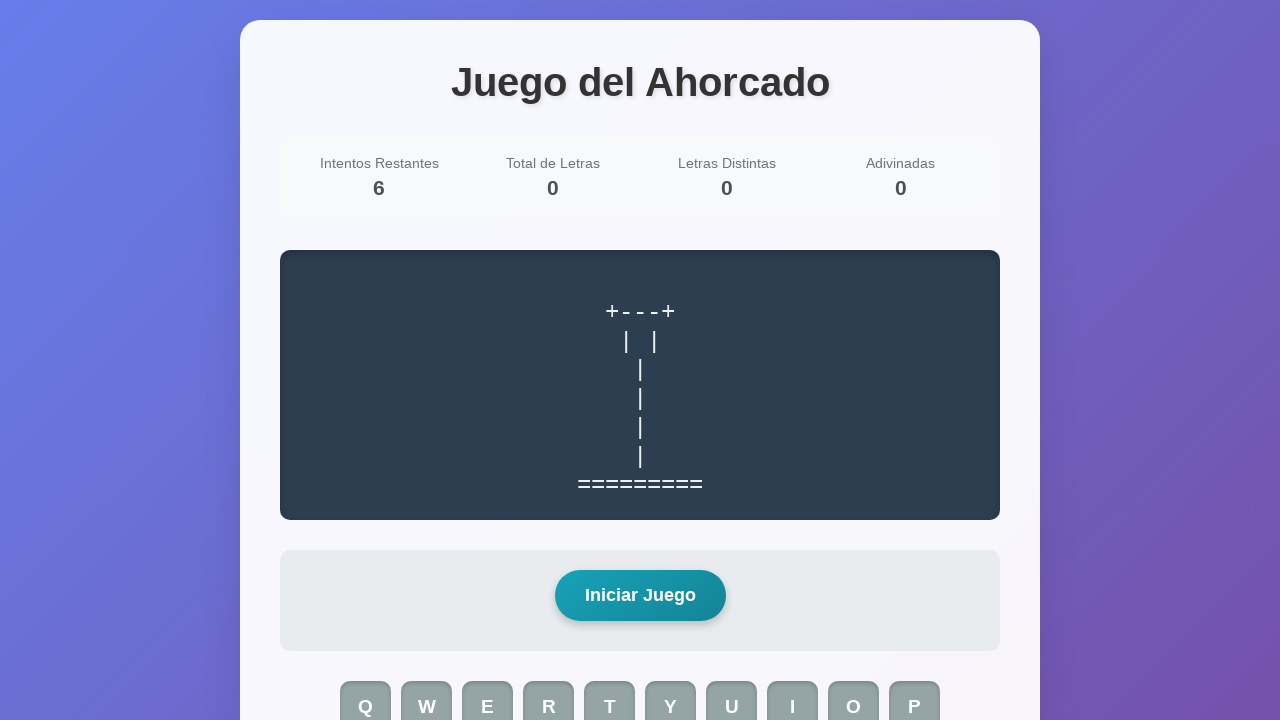

Clicked start game button to begin hangman game at (640, 596) on #start-game
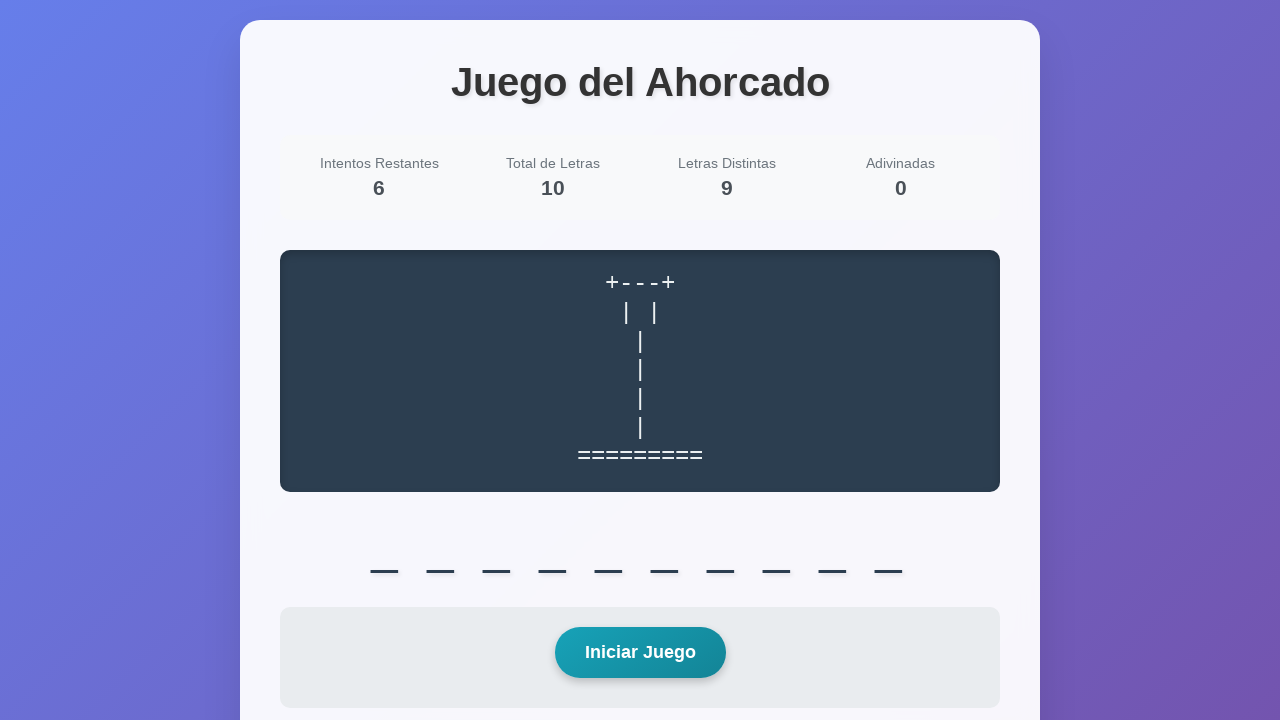

Pressed incorrect letter 'z' on keyboard
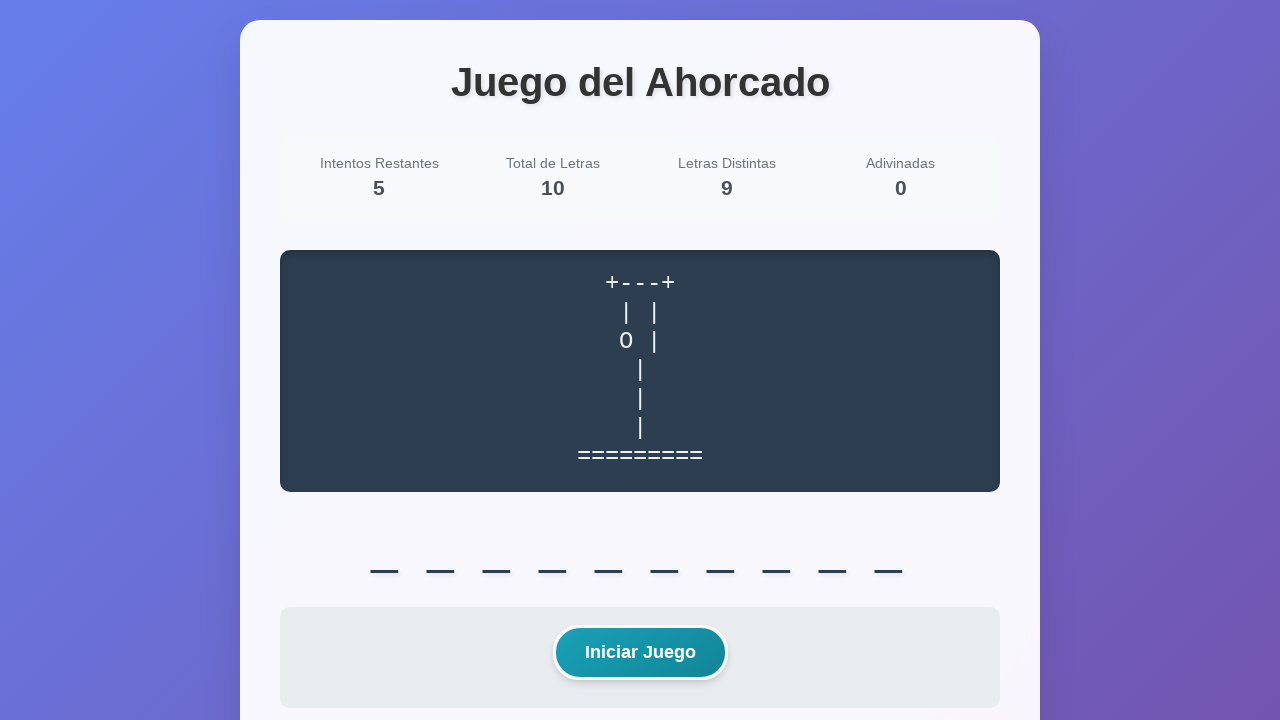

Remaining tries counter updated after incorrect letter entry
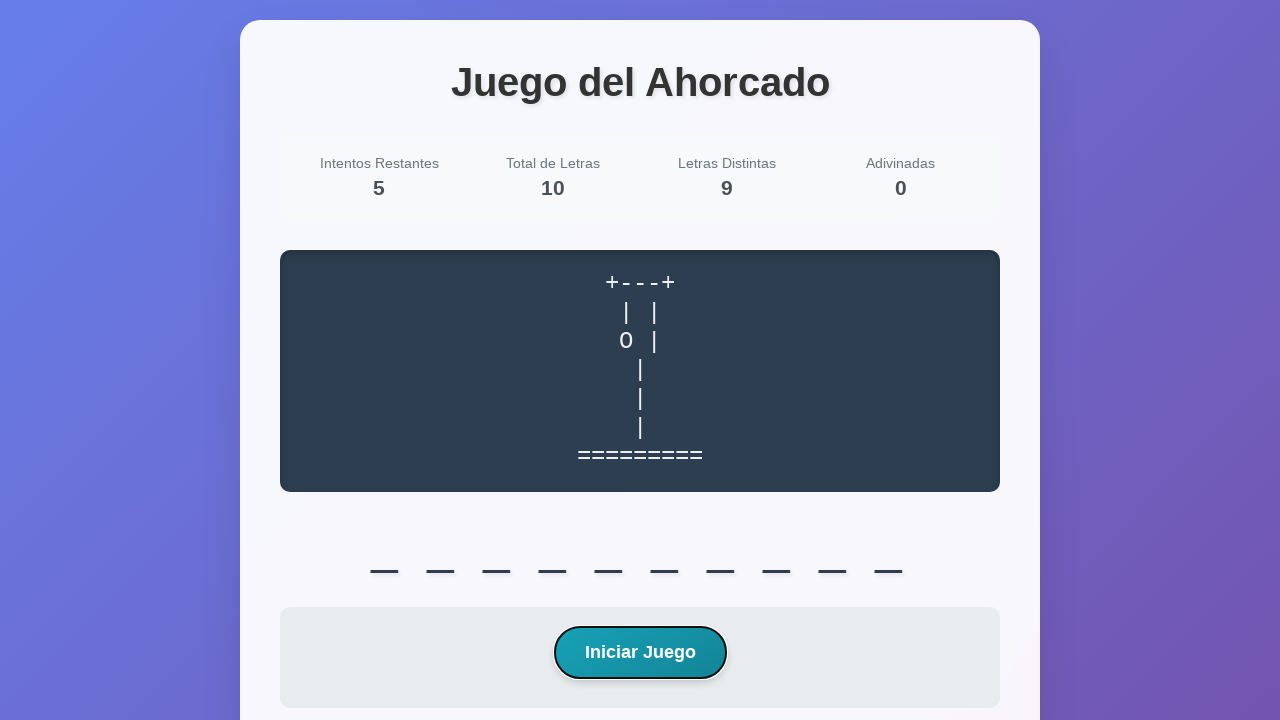

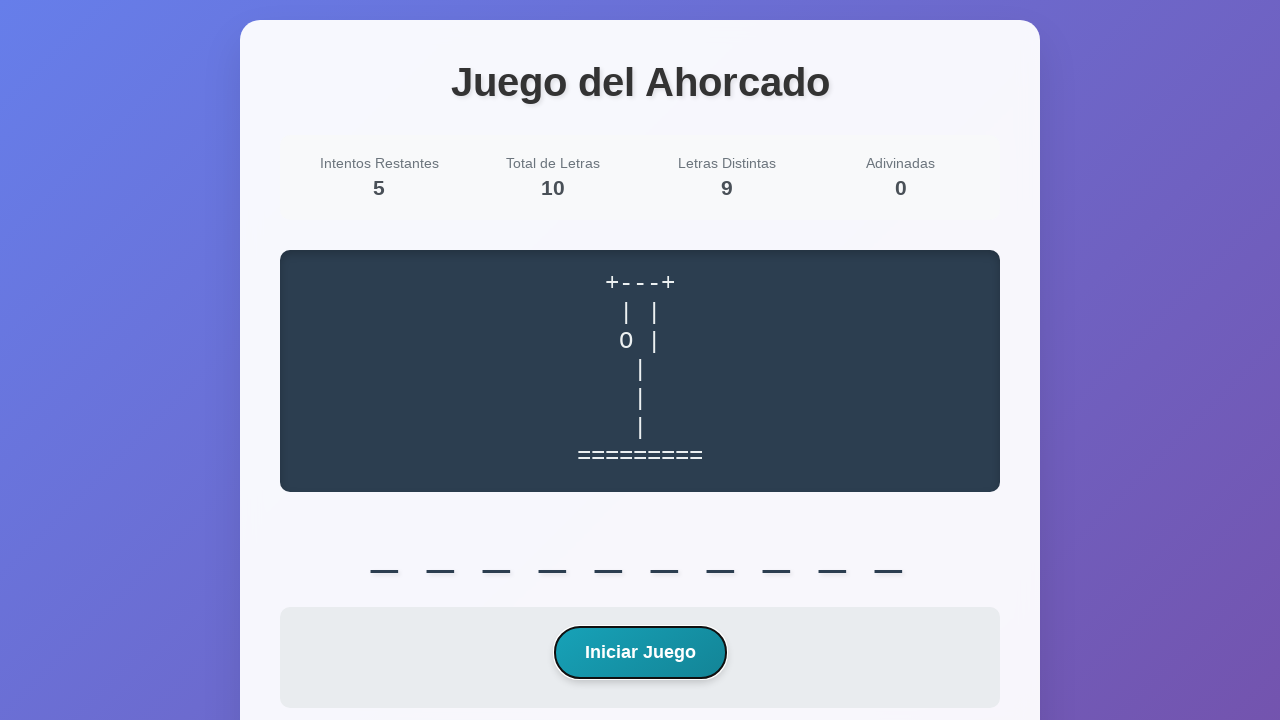